Navigates to RedBus website homepage

Starting URL: https://www.redbus.in/

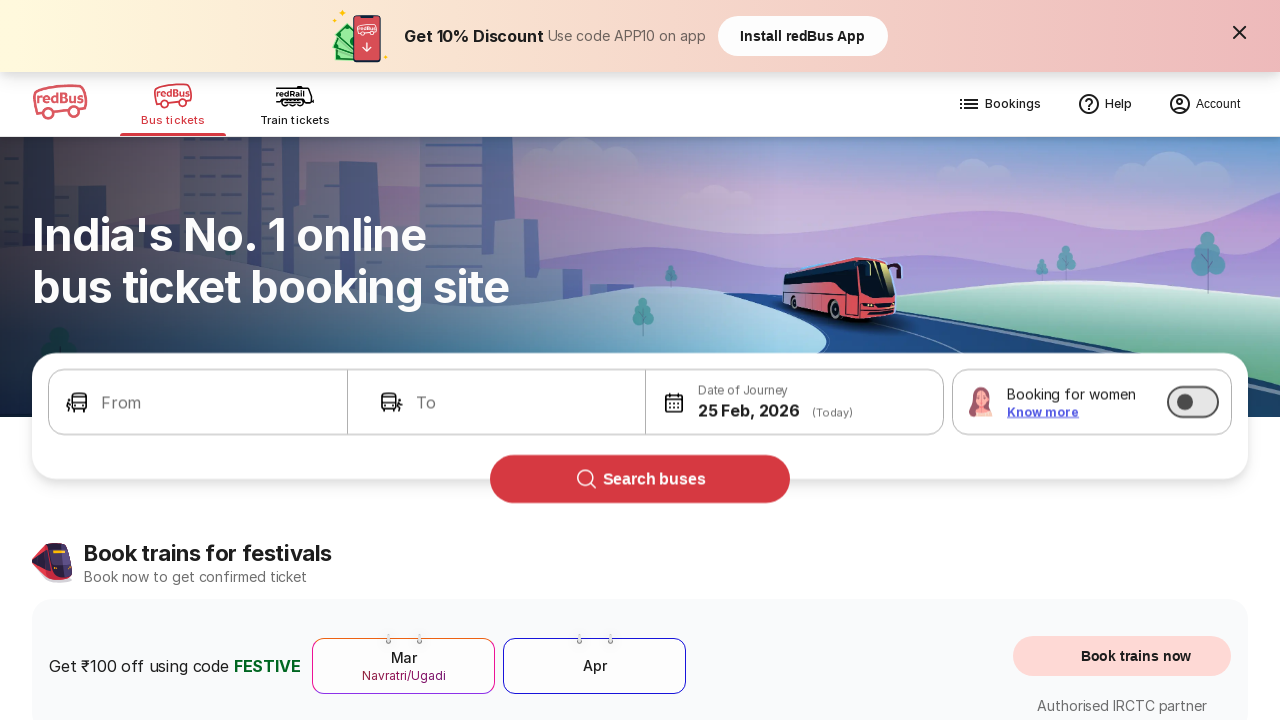

RedBus homepage loaded completely (networkidle state reached)
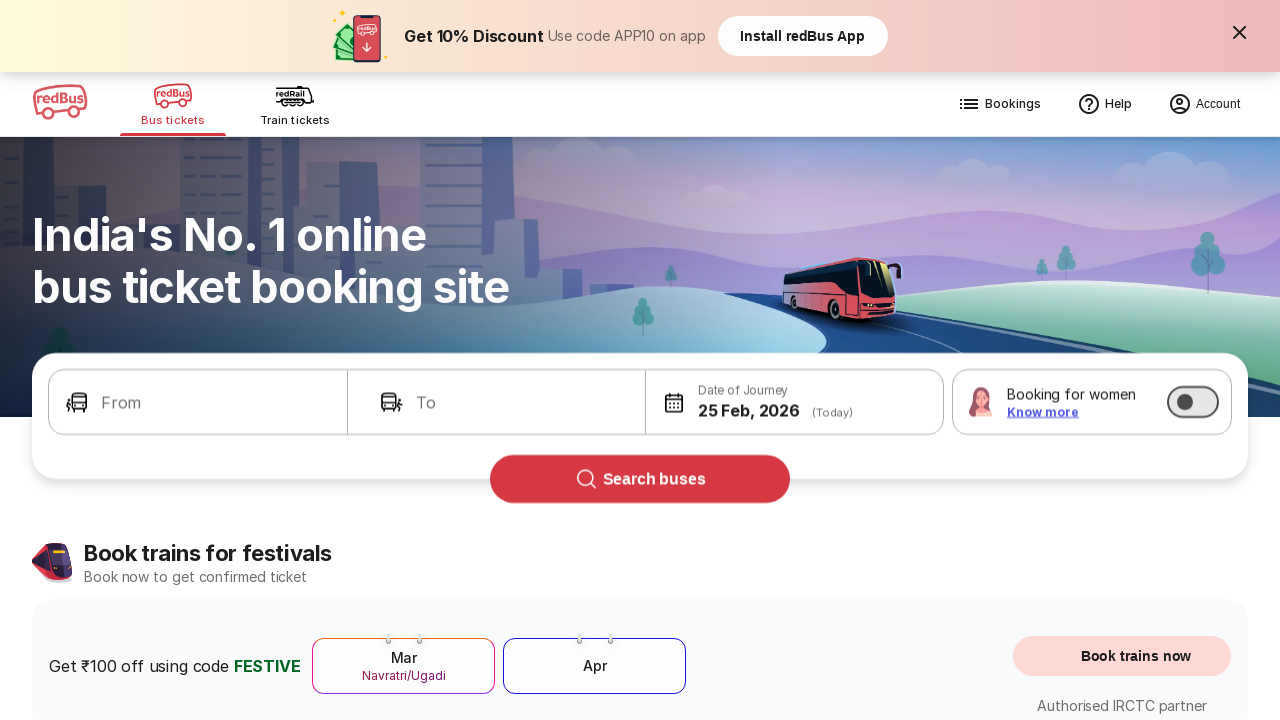

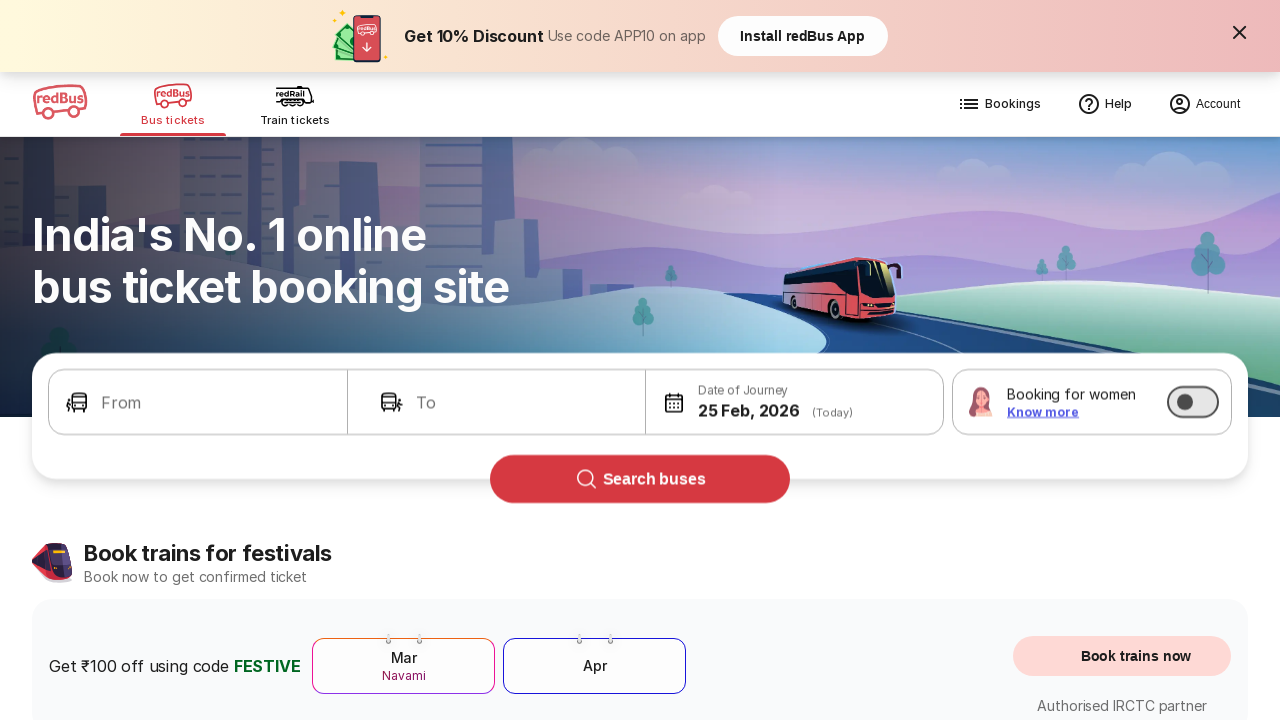